Tests iframe switching functionality using different methods (by name/id, by index, and by WebElement) and fills text in an embedded text editor

Starting URL: https://practice.cydeo.com/iframe

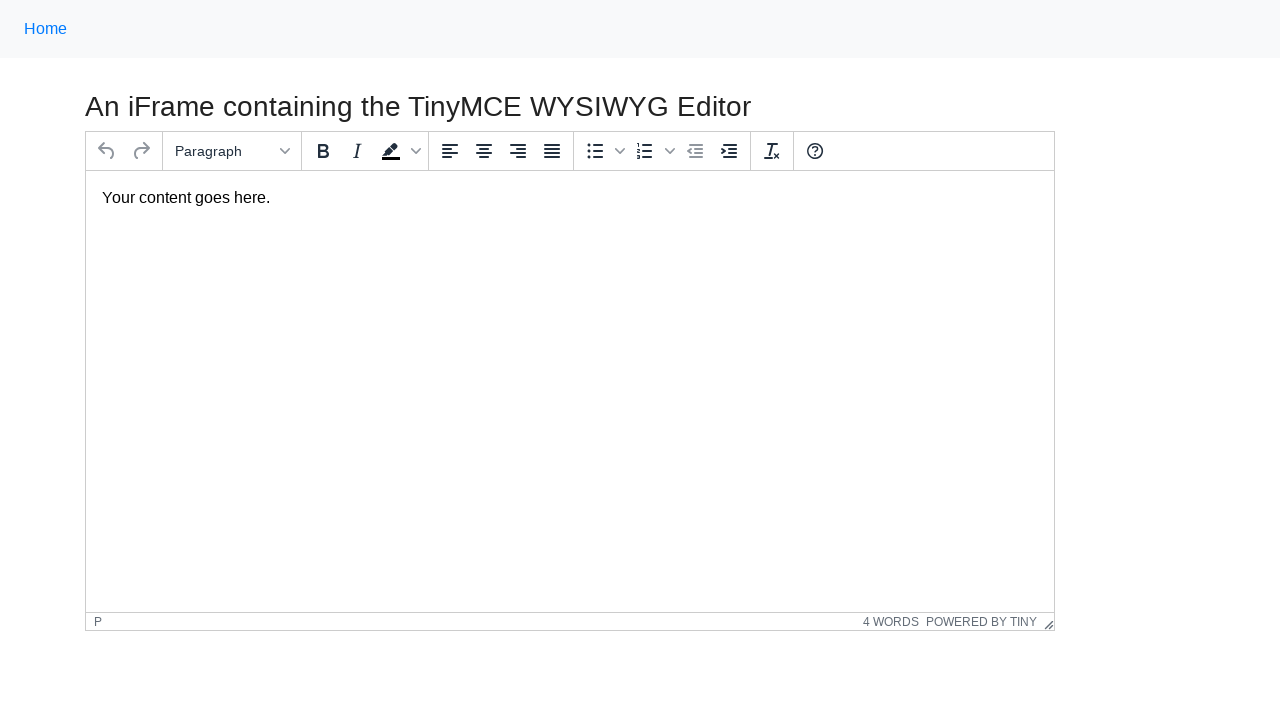

Navigated to iframe practice page
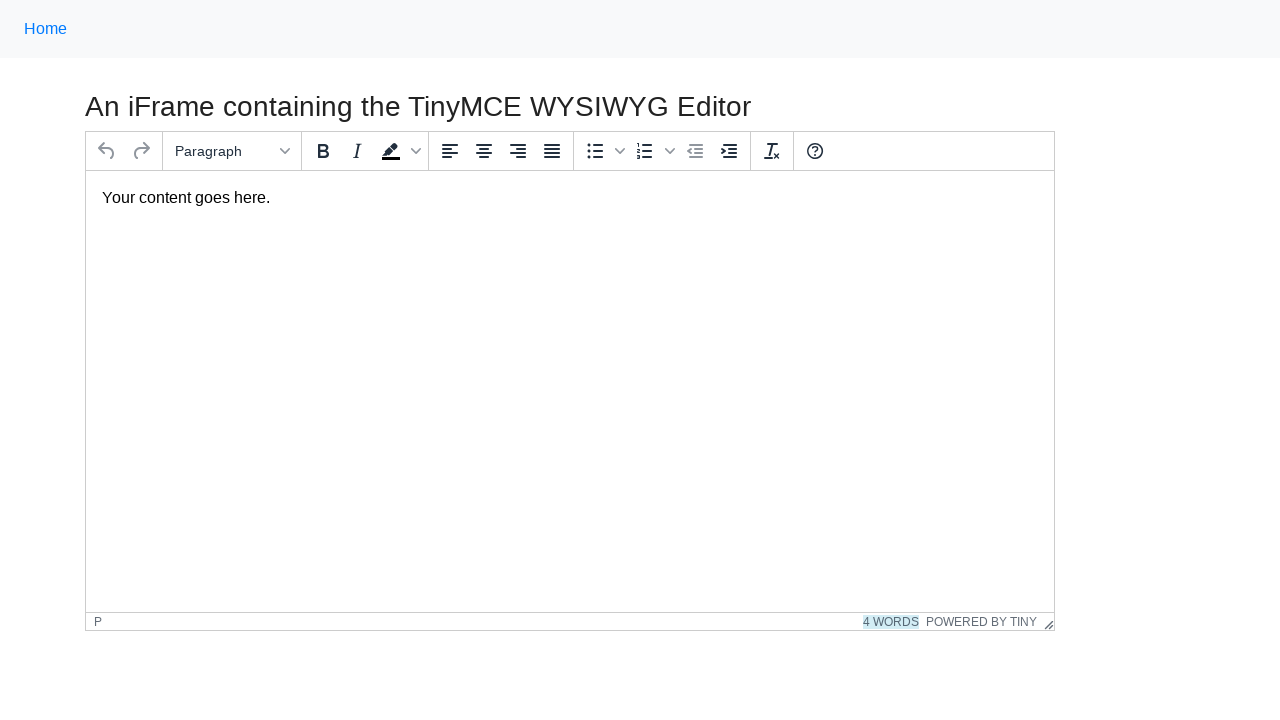

Switched to iframe using name attribute 'mce_0_ifr'
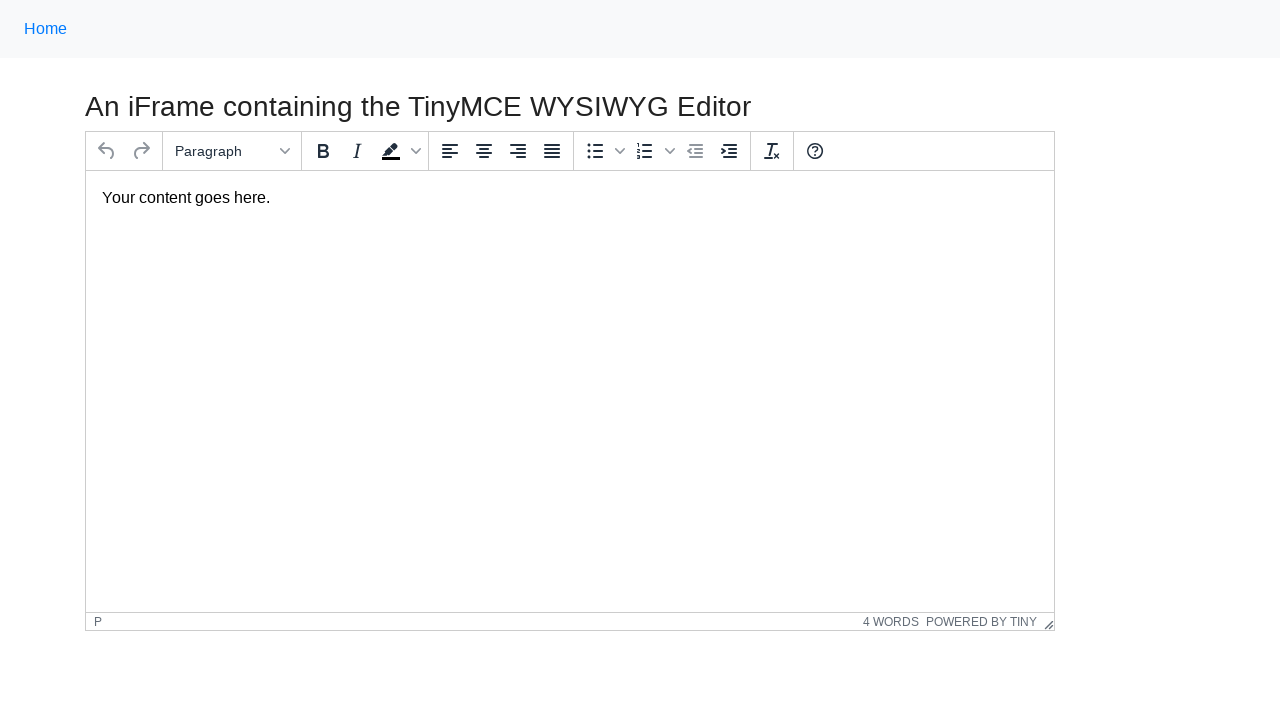

Cleared text content in tinymce editor on #tinymce
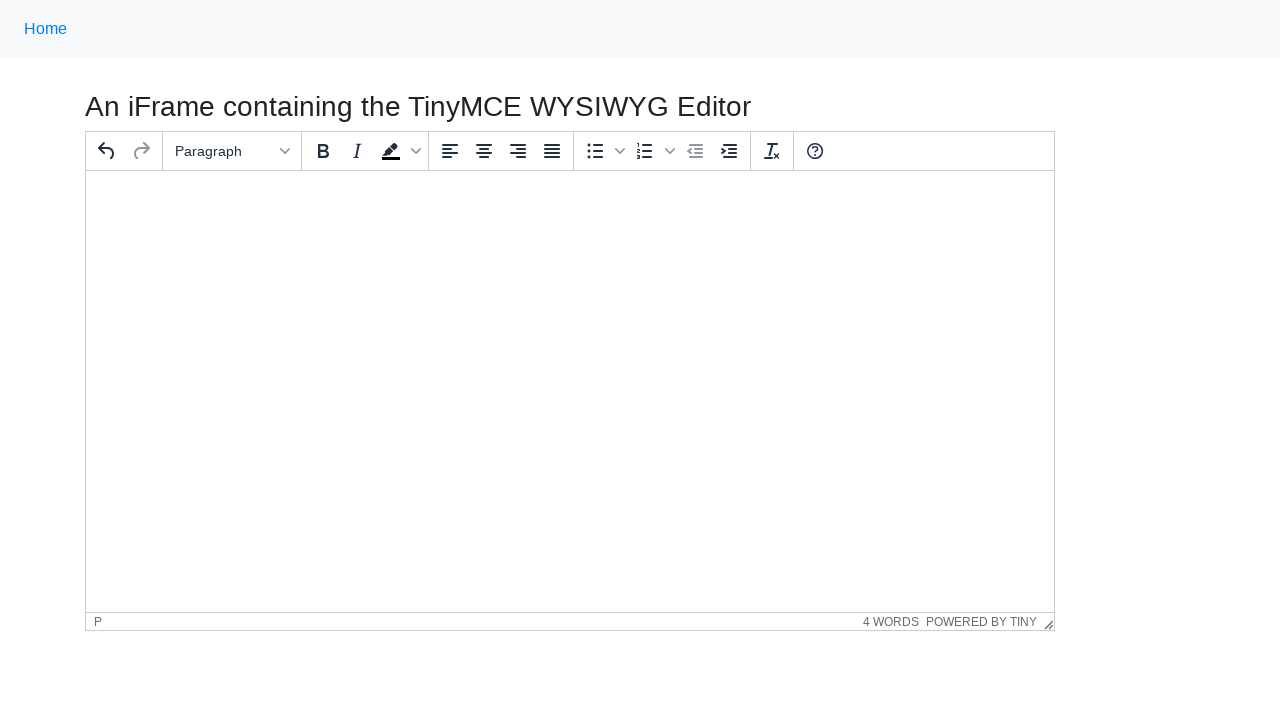

Filled tinymce editor with 'Mike Smith' on #tinymce
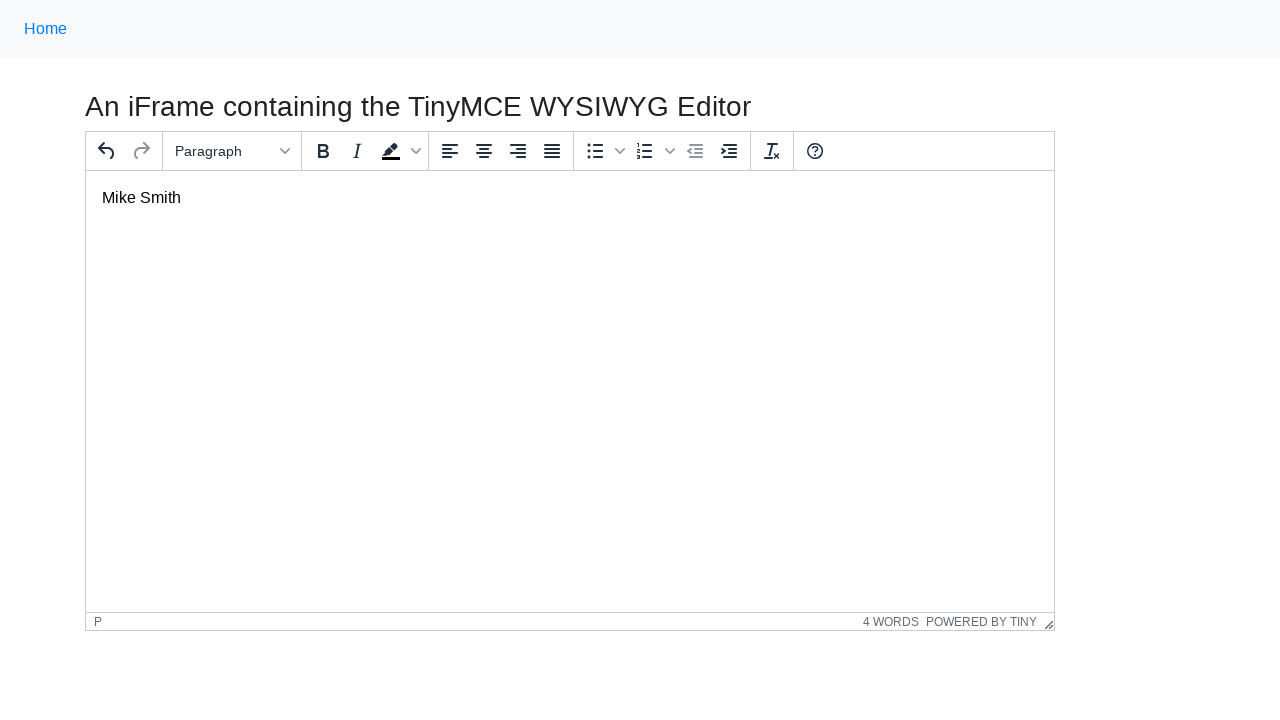

Switched to iframe using index 1
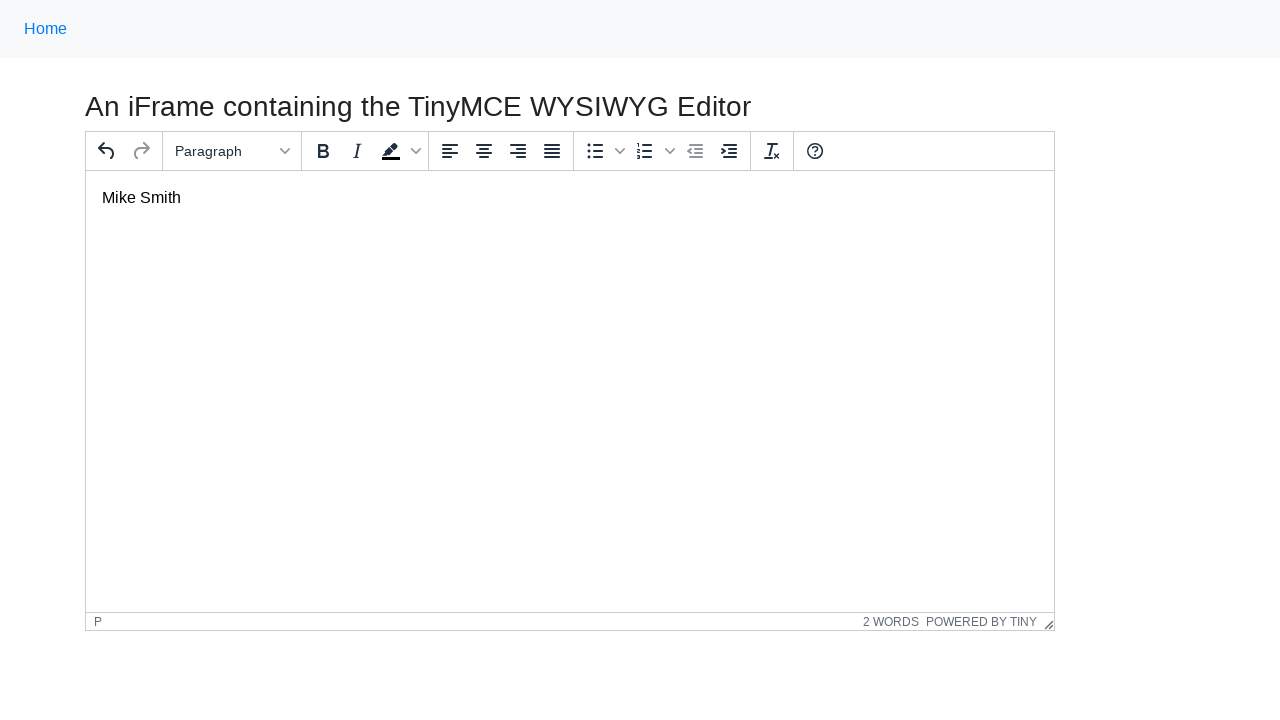

Cleared text content in tinymce editor (index method) on #tinymce
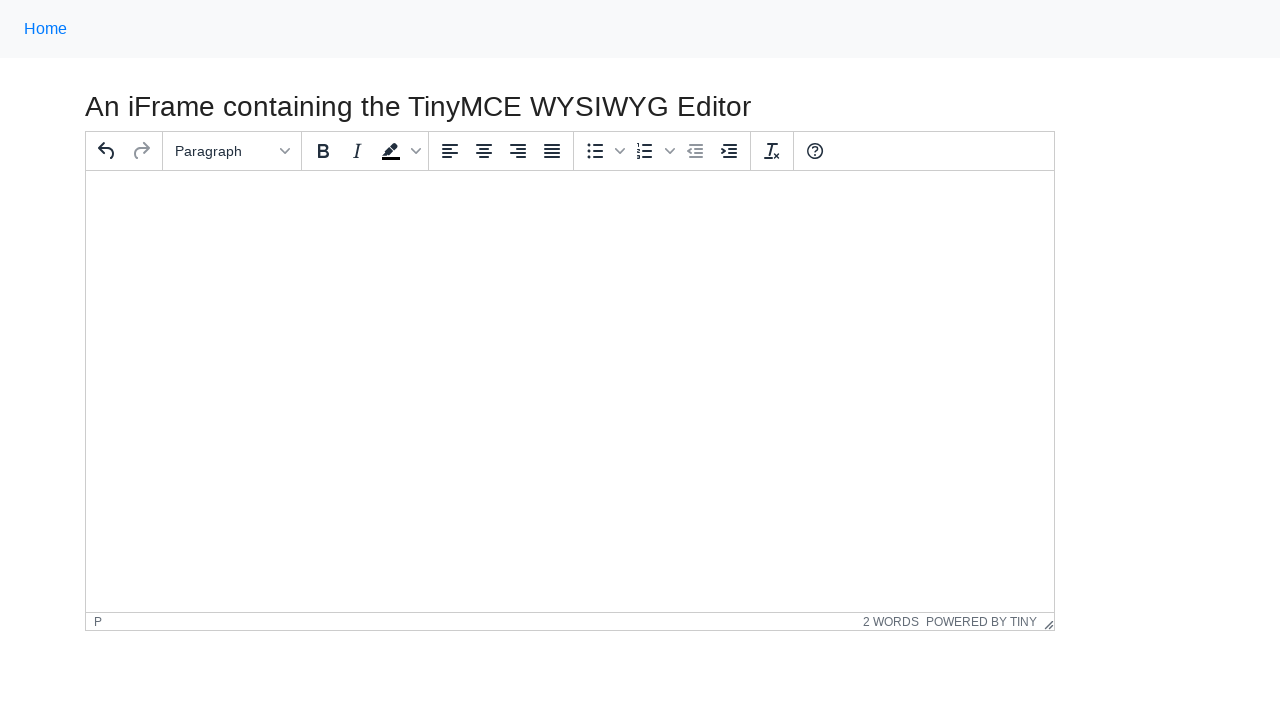

Filled tinymce editor with 'Mike Smith - using index' on #tinymce
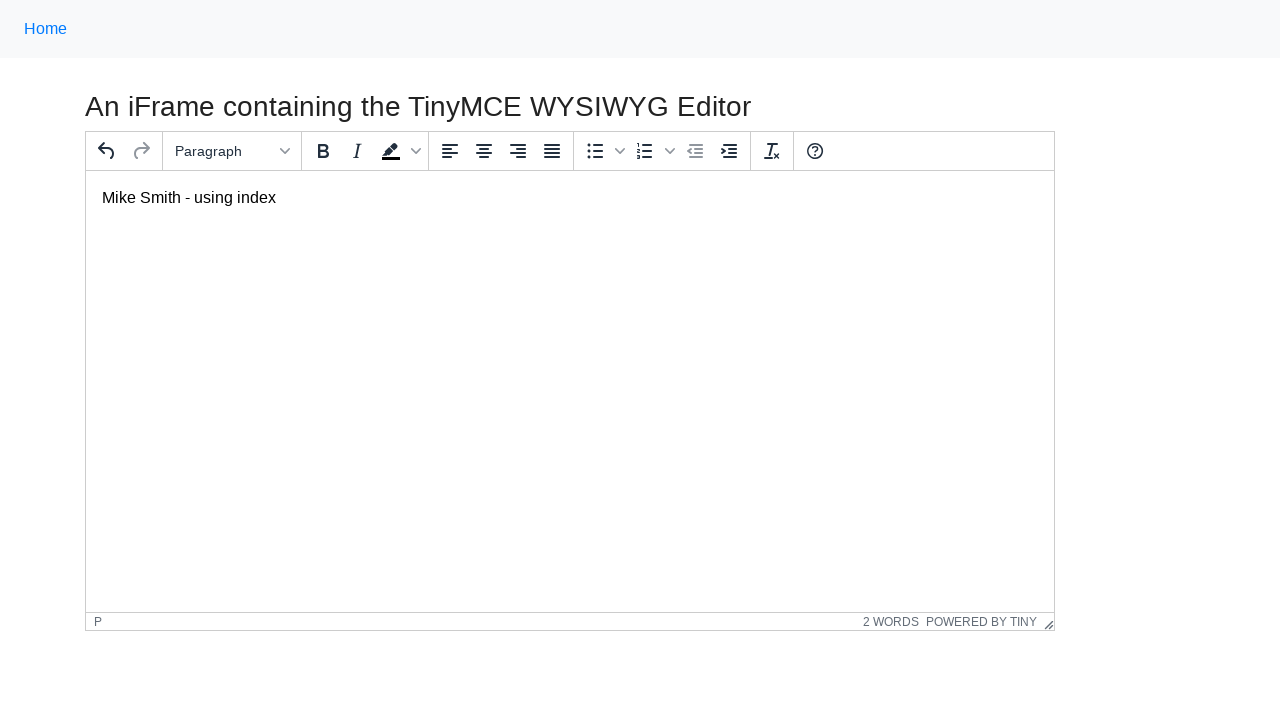

Located first iframe element using locator
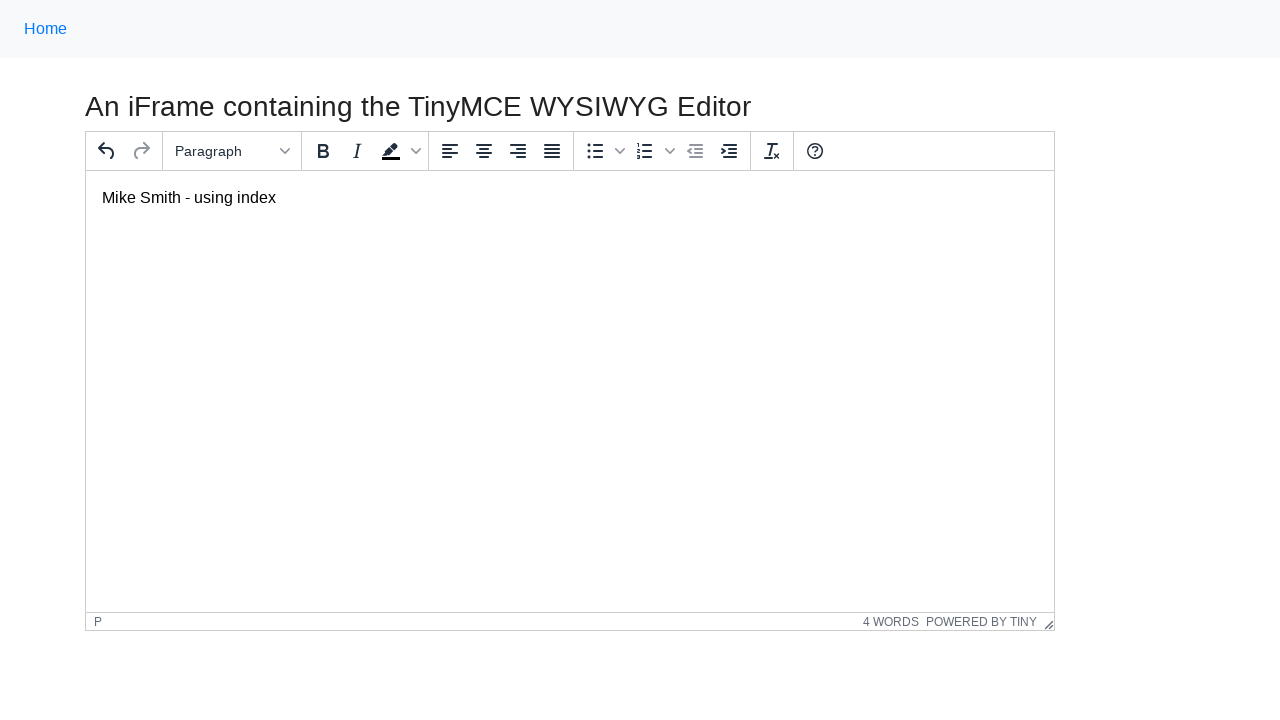

Switched to first iframe using frame_locator
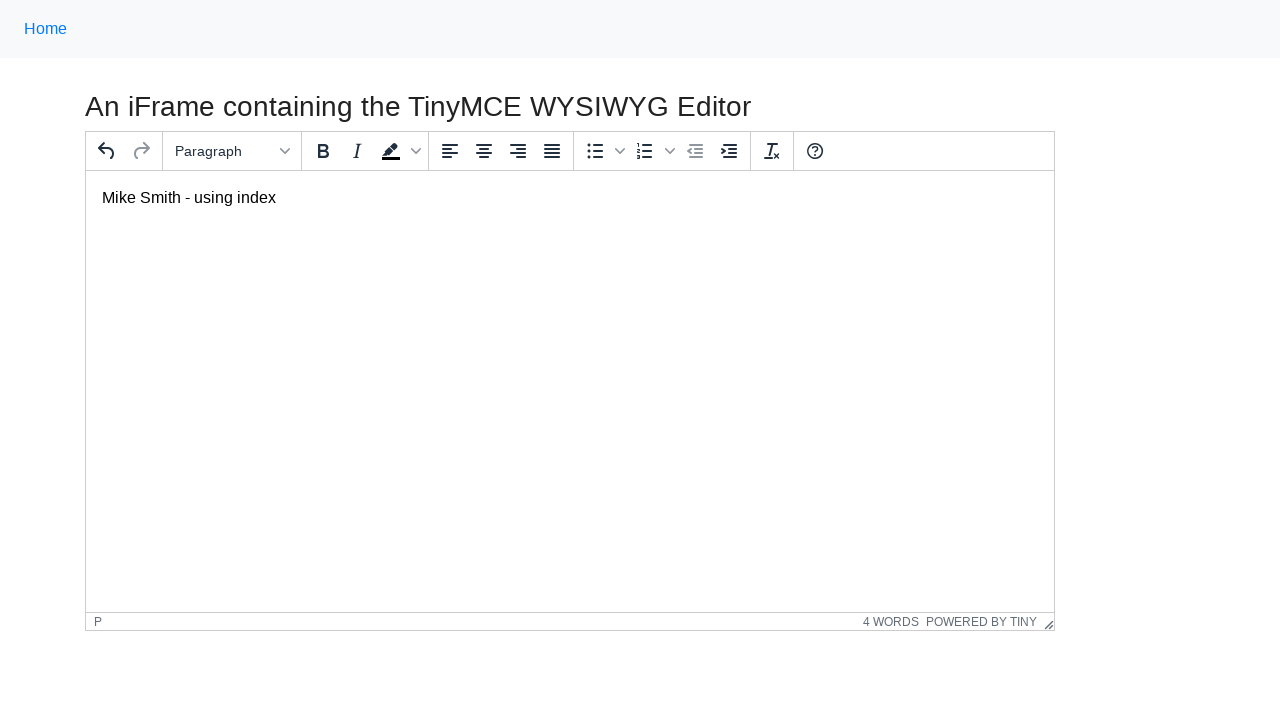

Cleared text content in tinymce editor (WebElement method) on iframe >> nth=0 >> internal:control=enter-frame >> #tinymce
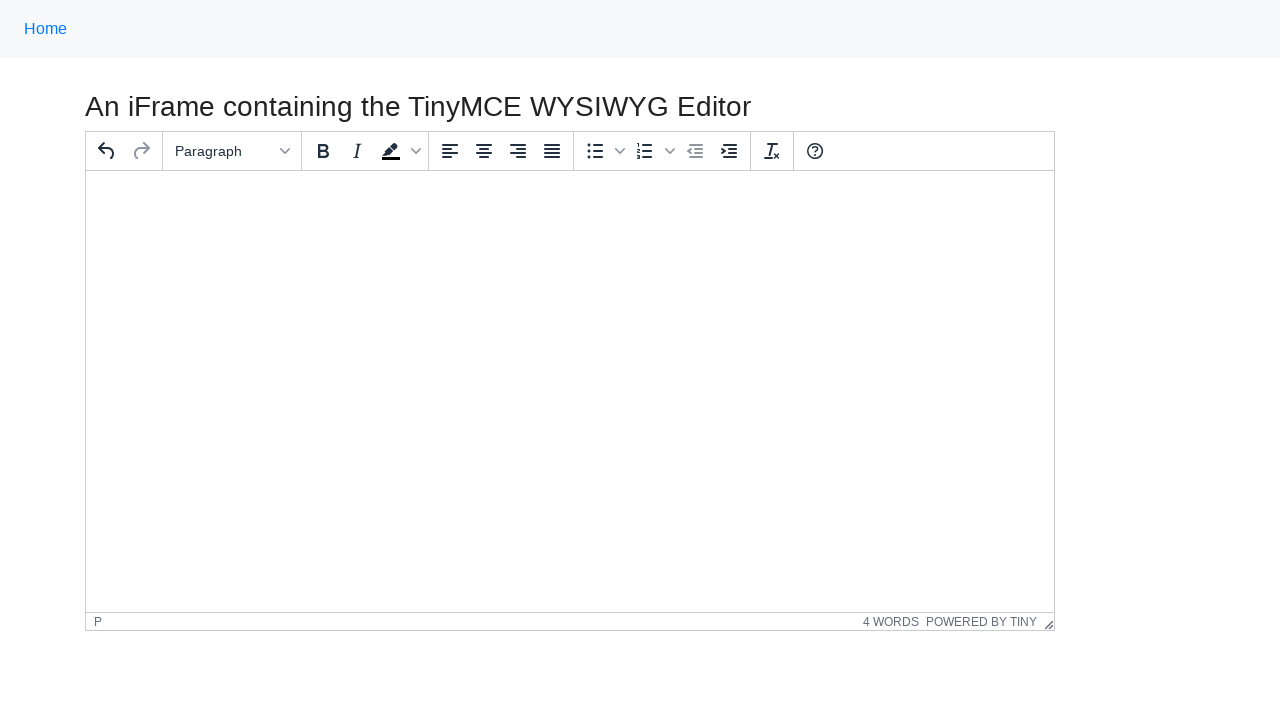

Filled tinymce editor with 'Mike Smith - using WEB Element' on iframe >> nth=0 >> internal:control=enter-frame >> #tinymce
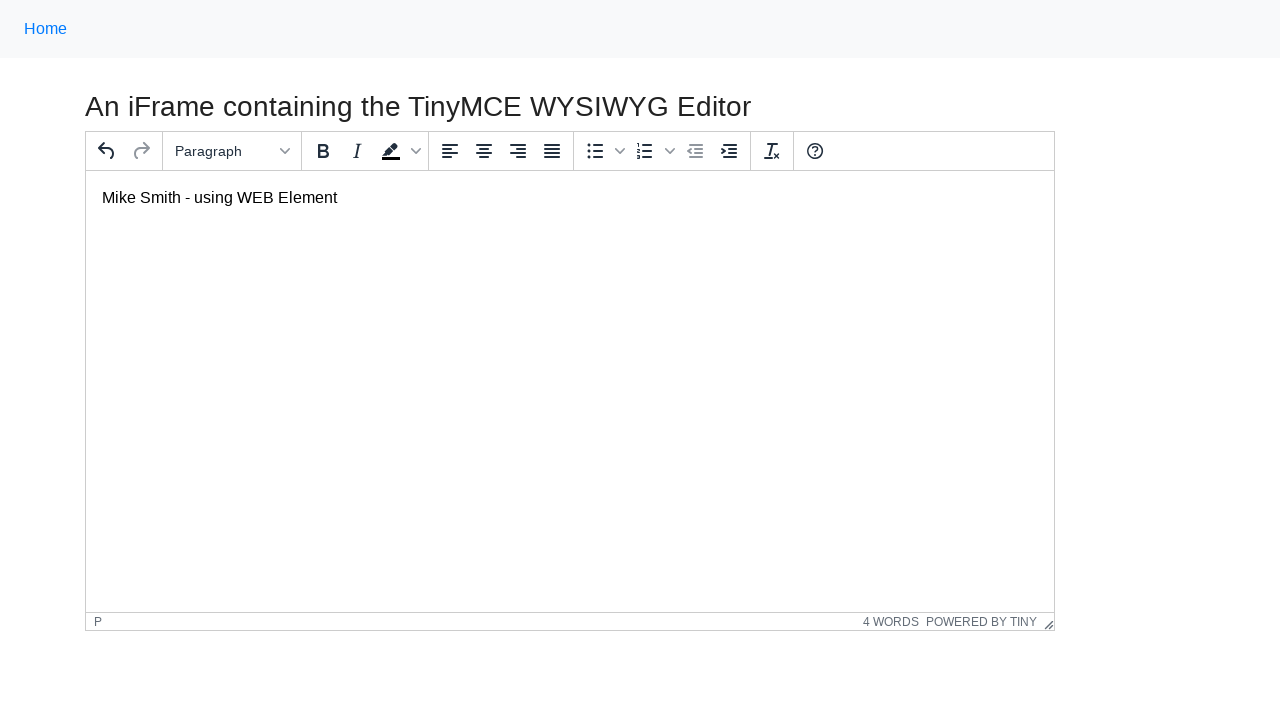

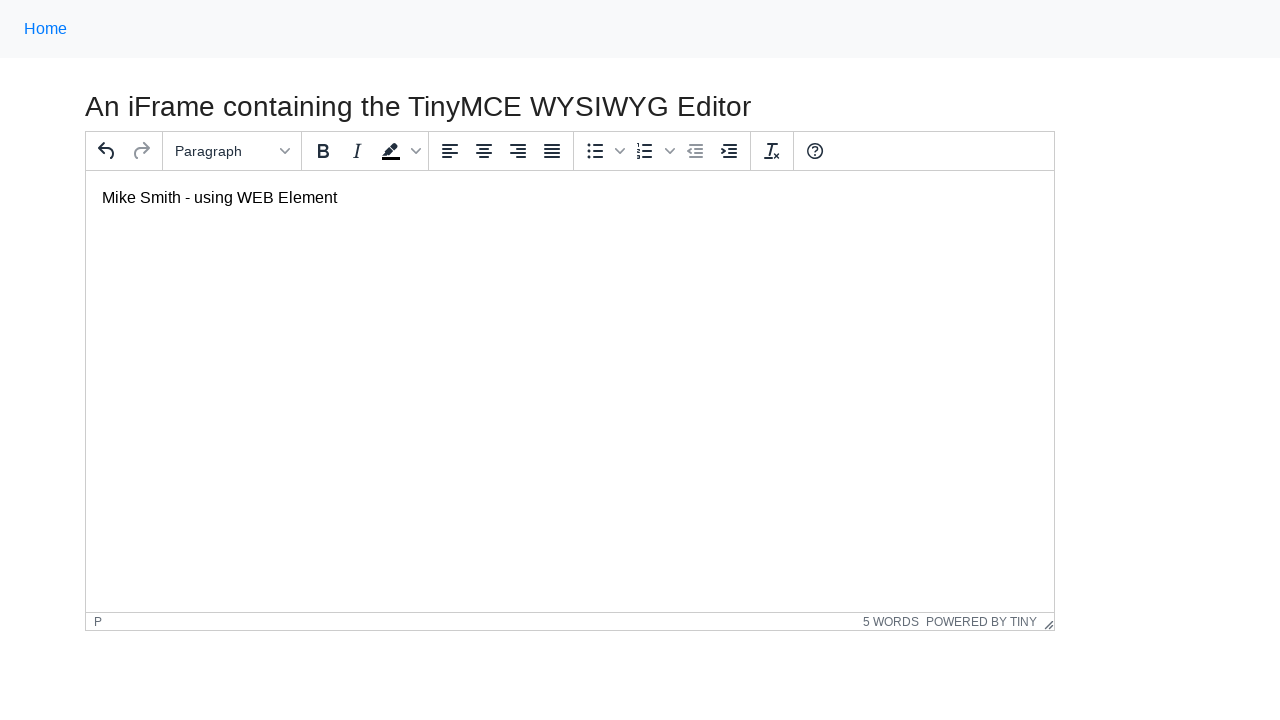